Tests a form that requires selecting the sum of two displayed numbers from a dropdown menu

Starting URL: http://suninjuly.github.io/selects1.html

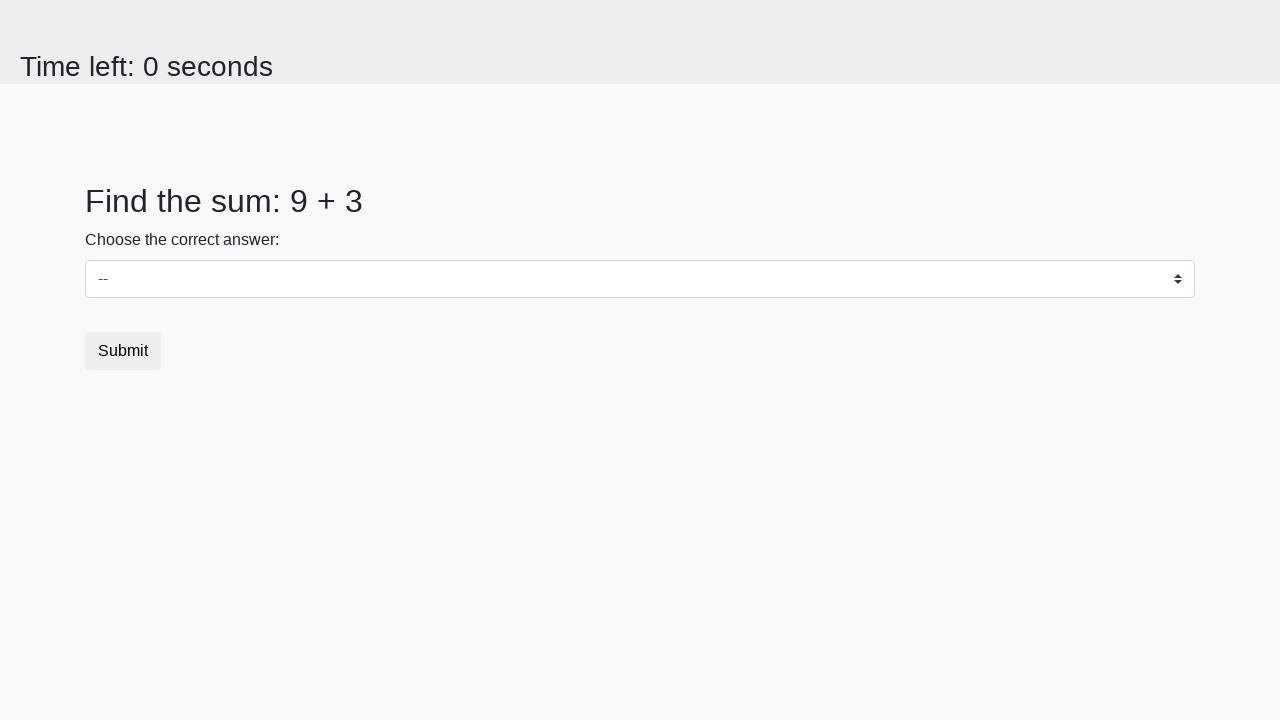

Retrieved first number from #num1 element
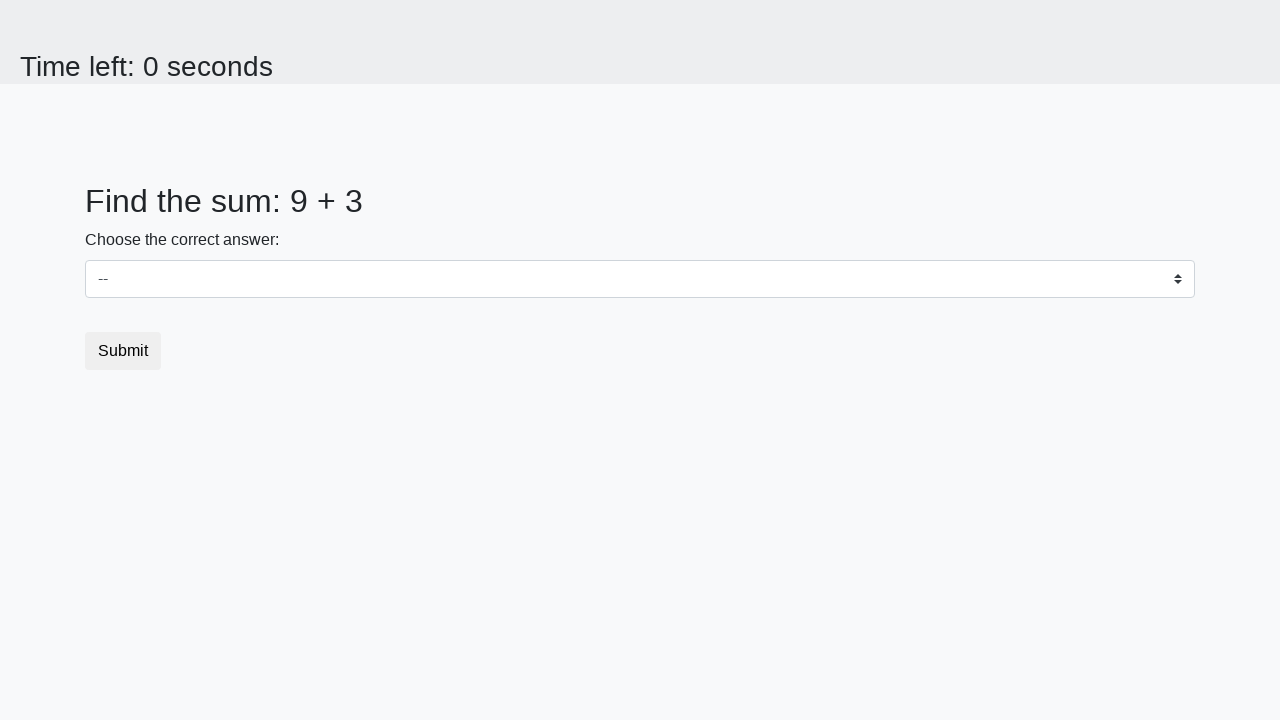

Retrieved second number from #num2 element
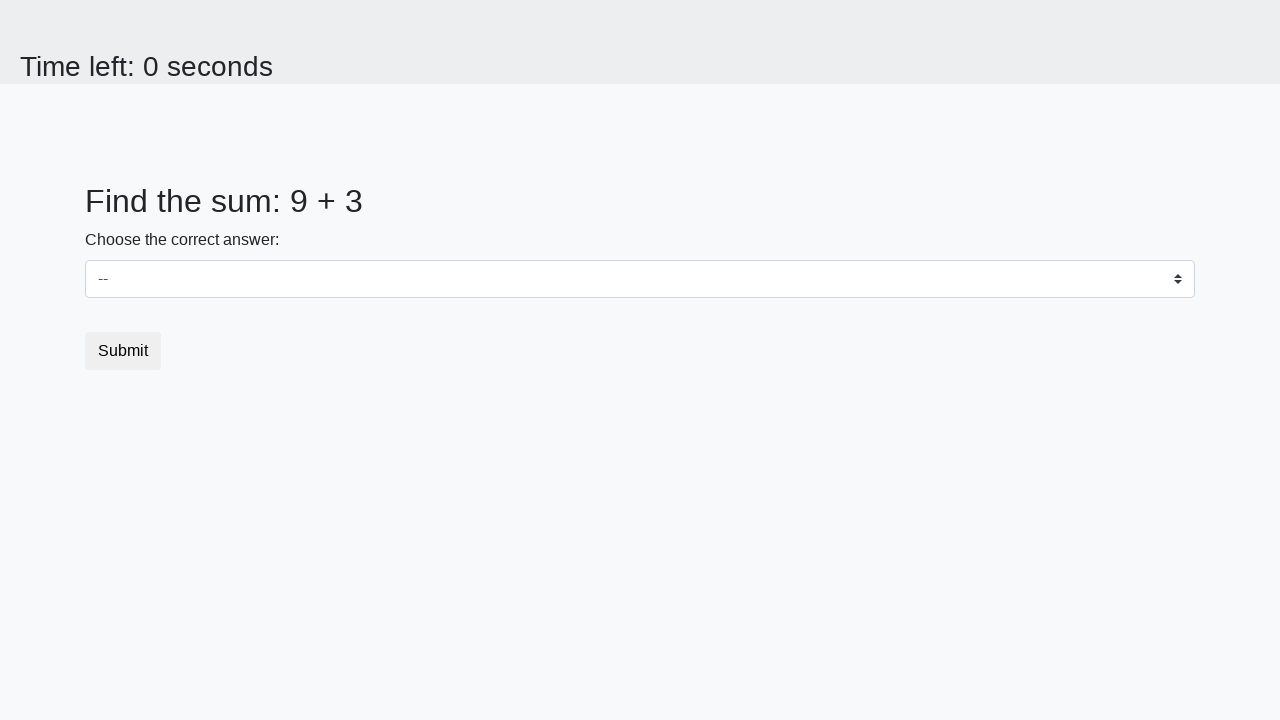

Calculated sum of 9 + 3 = 12
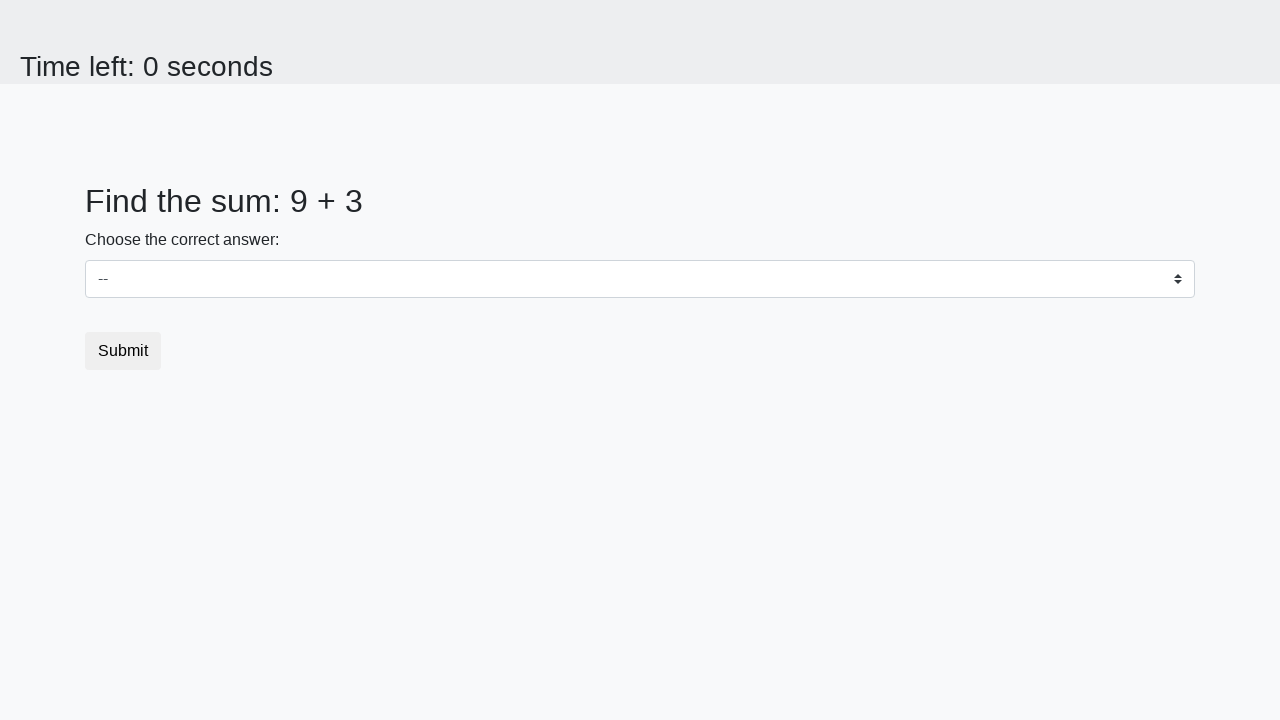

Selected sum value '12' from dropdown menu on select
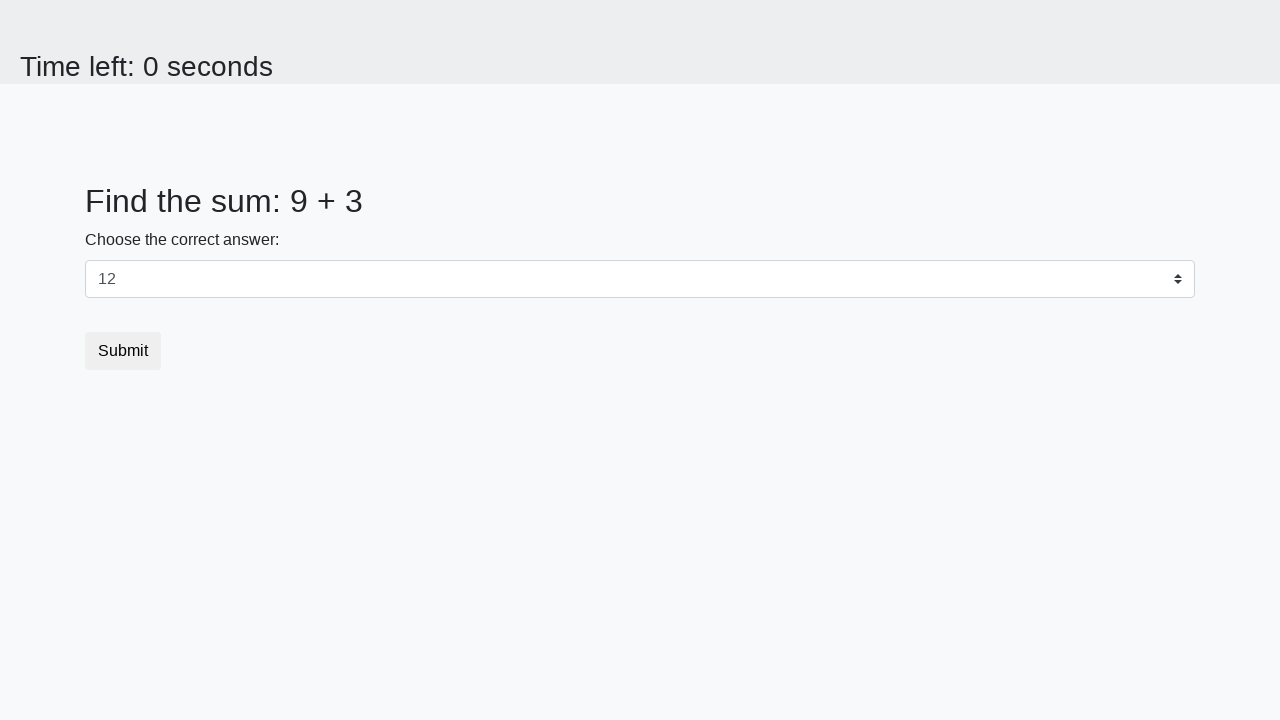

Clicked submit button to complete form at (123, 351) on button.btn
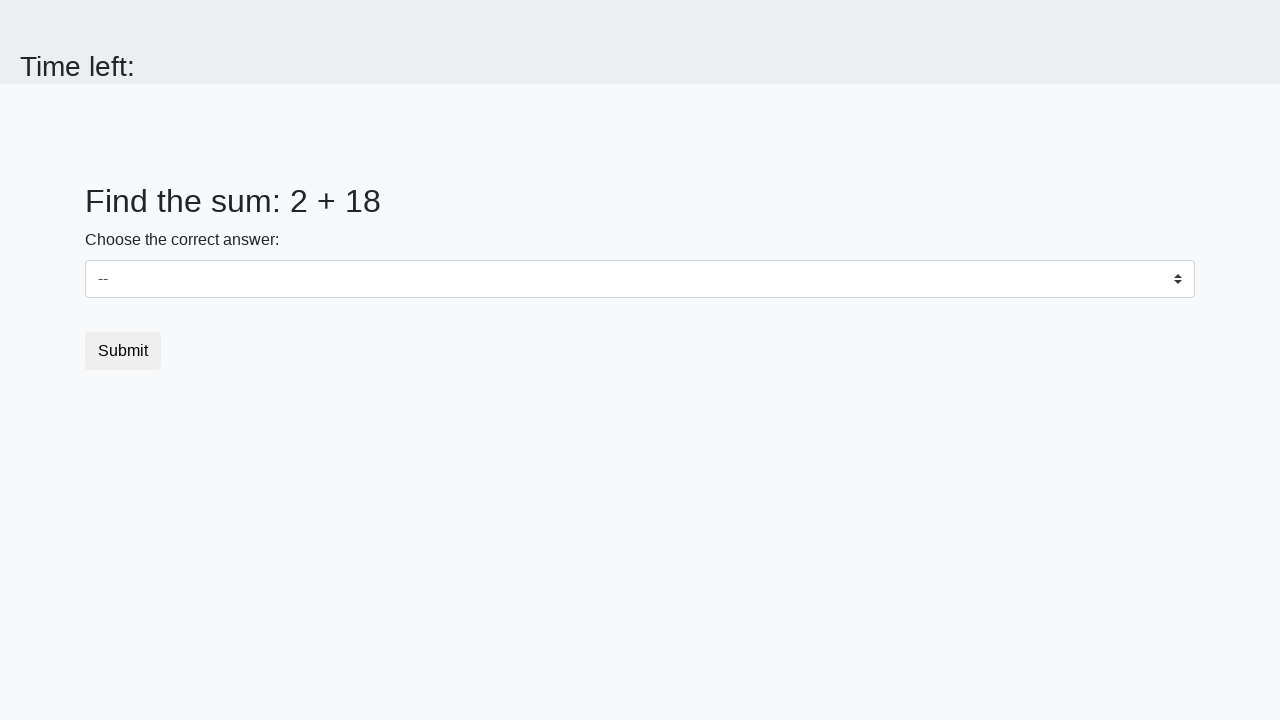

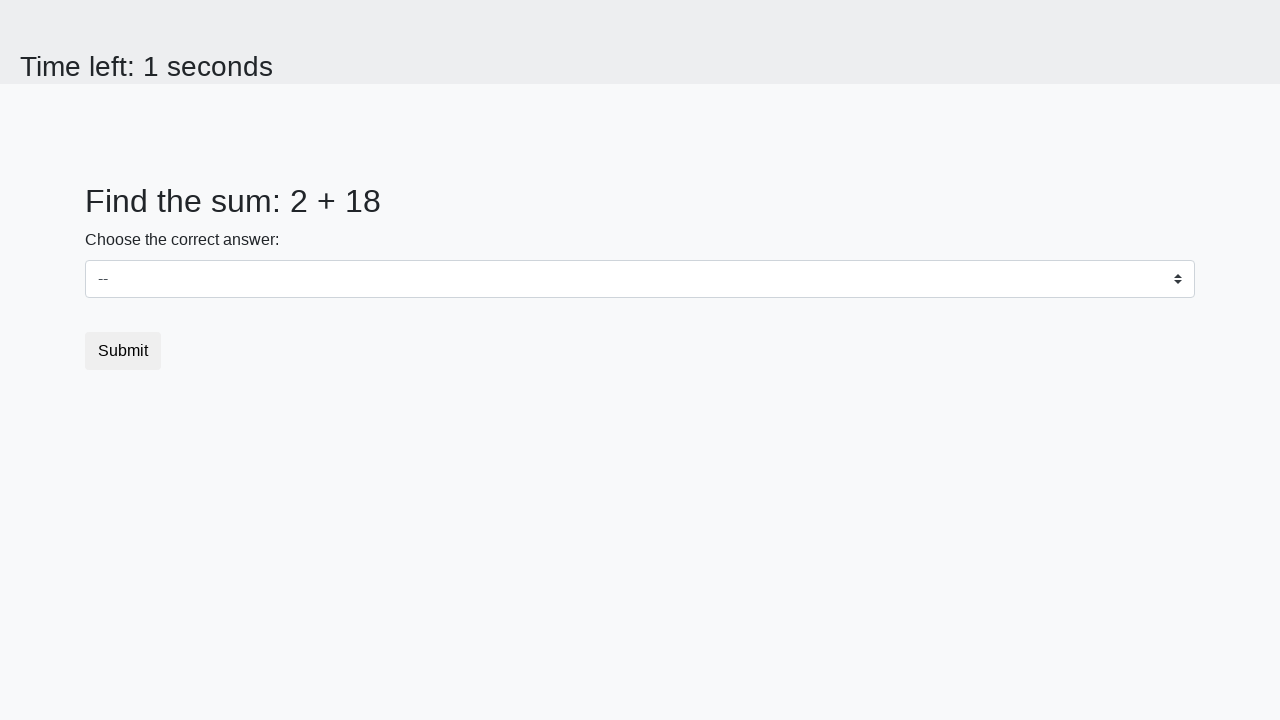